Tests DuckDuckGo homepage loads correctly (implicit test from BeforeEach setup)

Starting URL: https://duckduckgo.com/

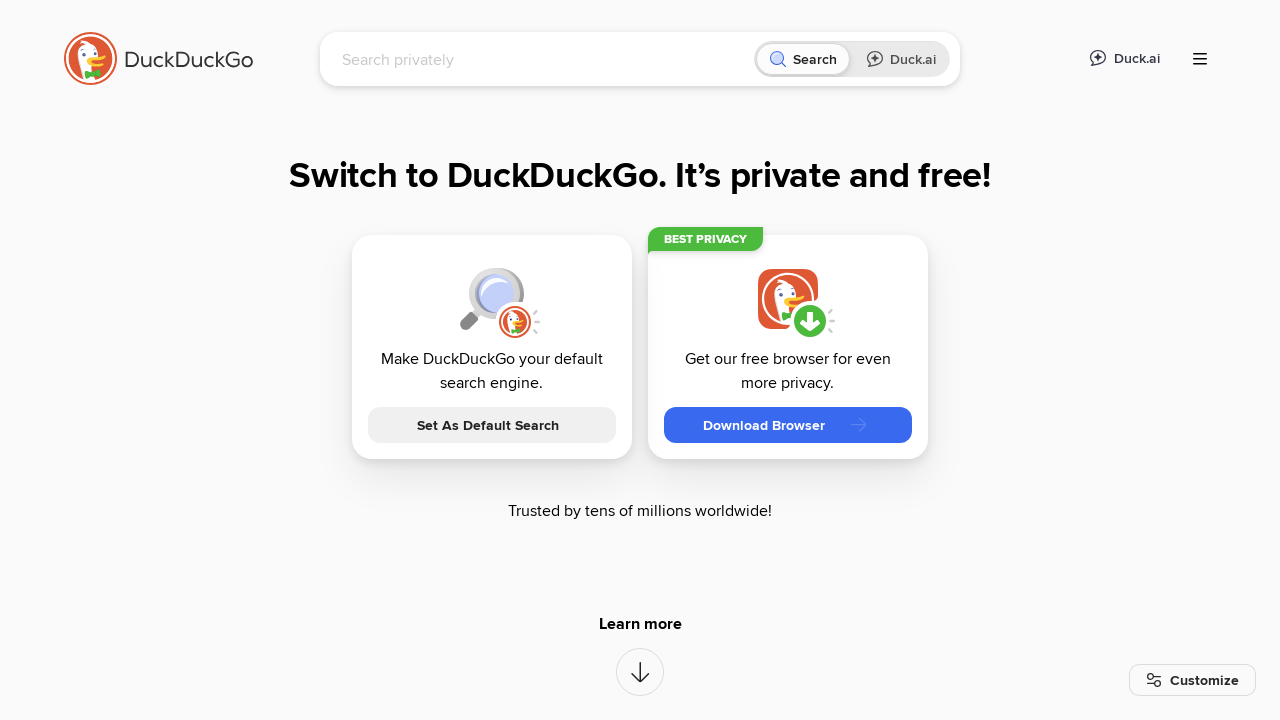

Waited for DuckDuckGo homepage to reach domcontentloaded state
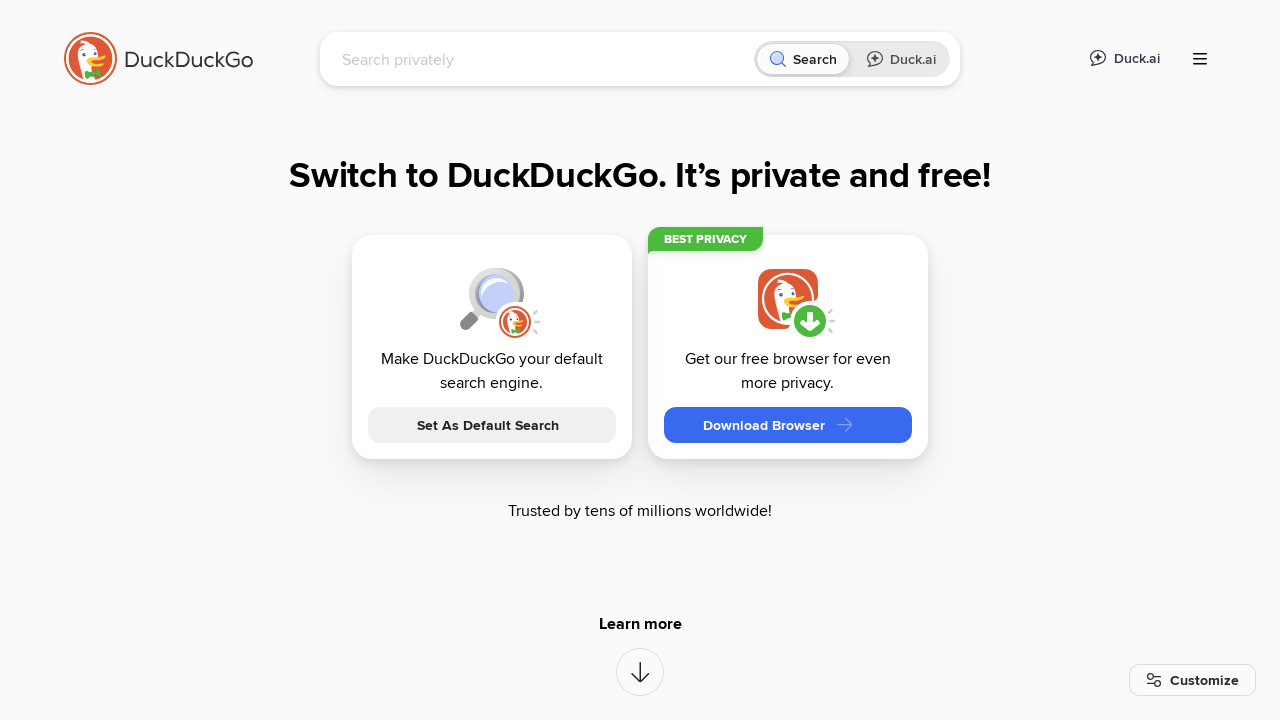

Verified DuckDuckGo URL is present in the current page URL
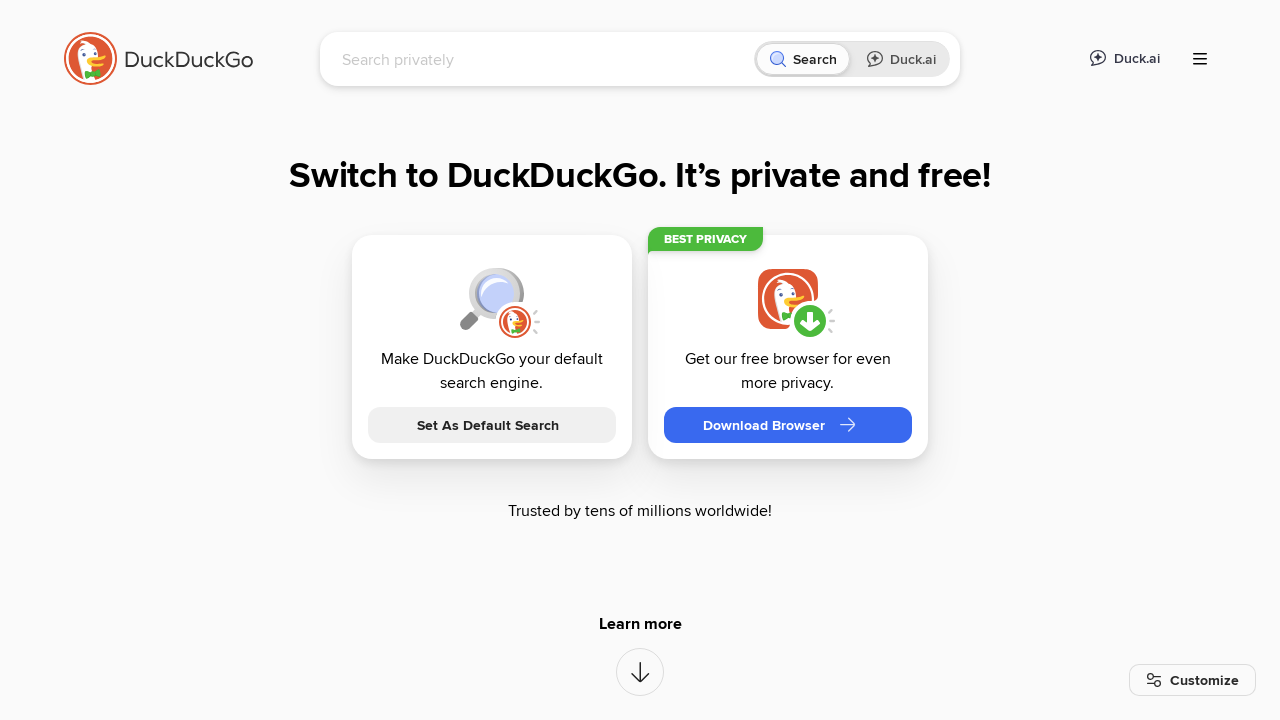

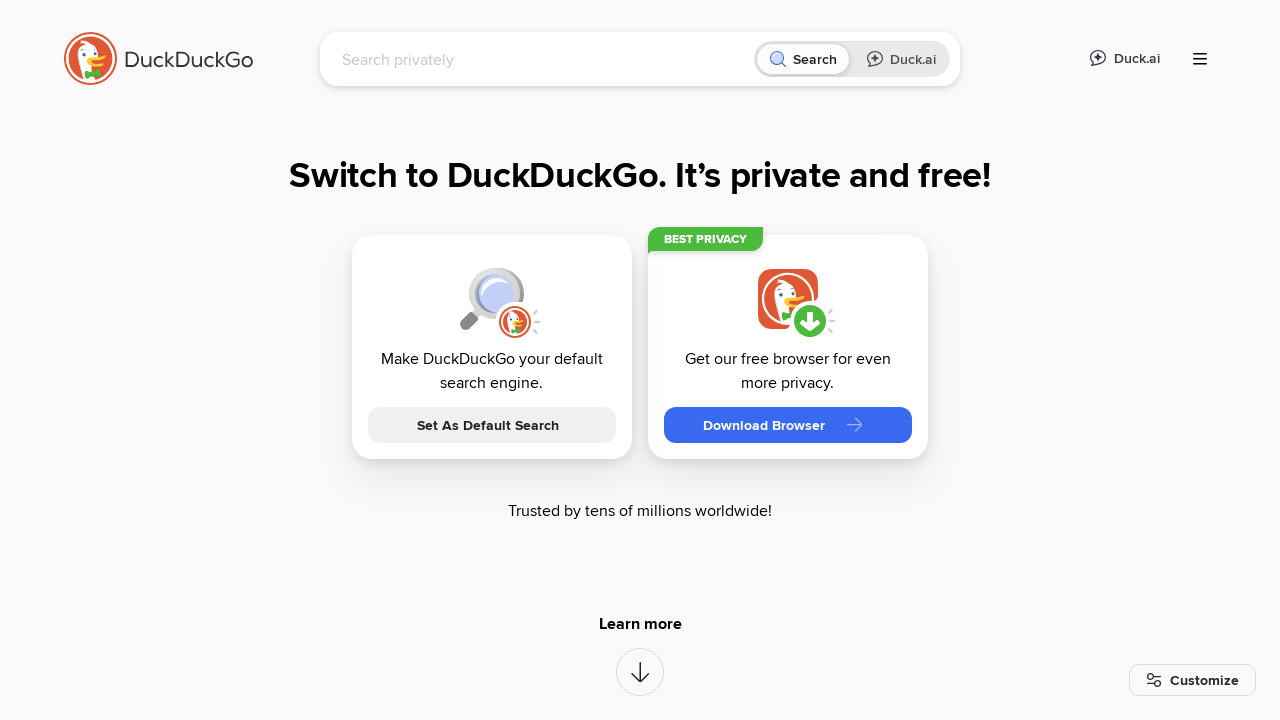